Tests drag and drop functionality by dragging an element from a source location and dropping it onto a target area

Starting URL: https://www.leafground.com/drag.xhtml

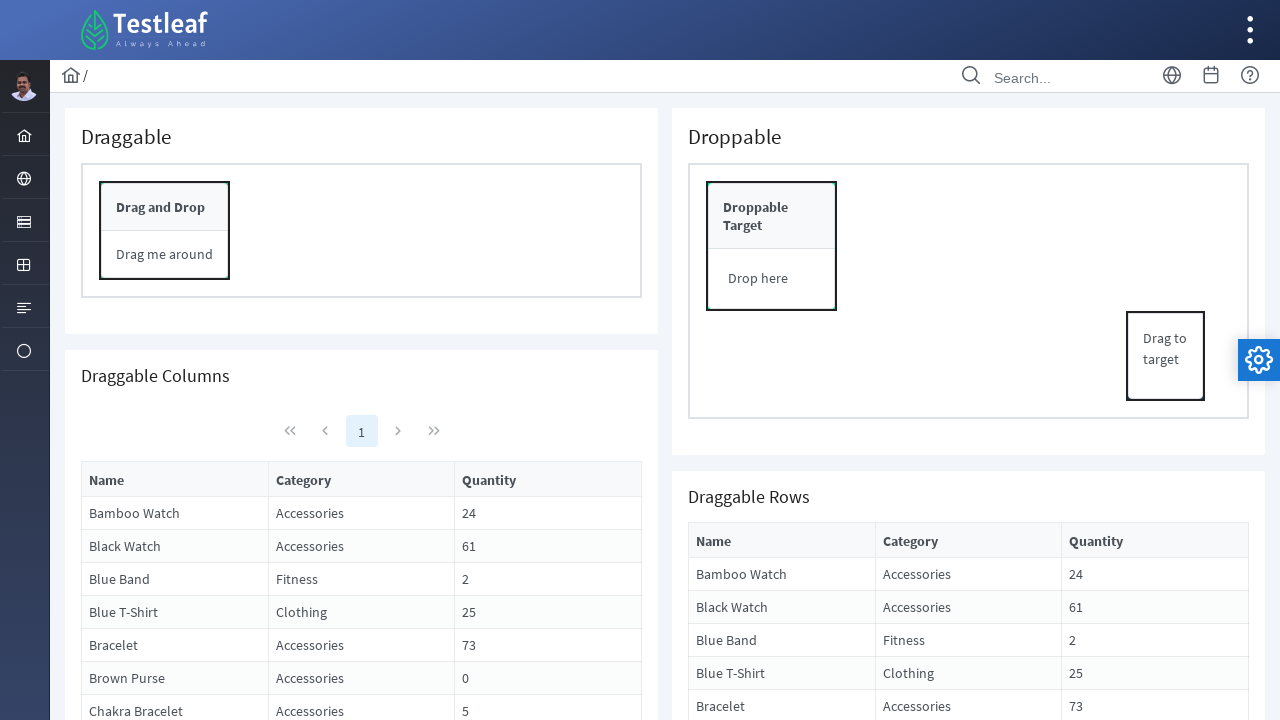

Located source element for drag and drop
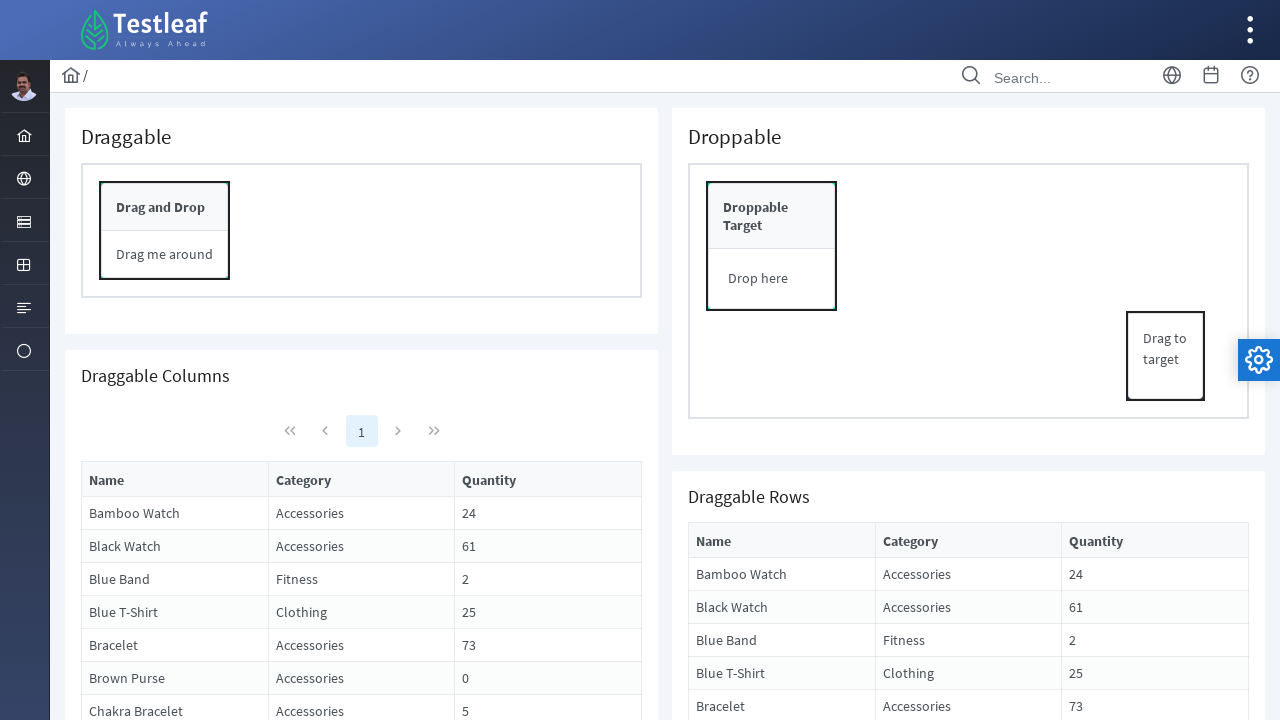

Located target element for drag and drop
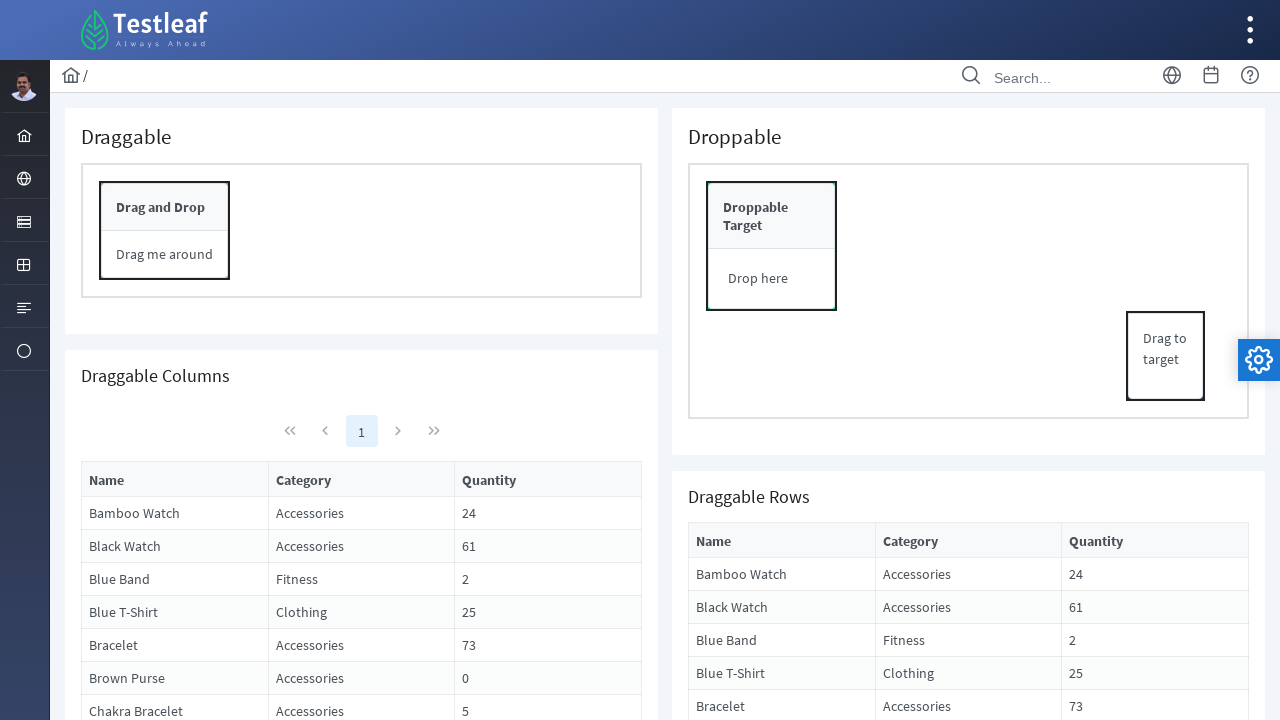

Dragged source element to target area at (772, 246)
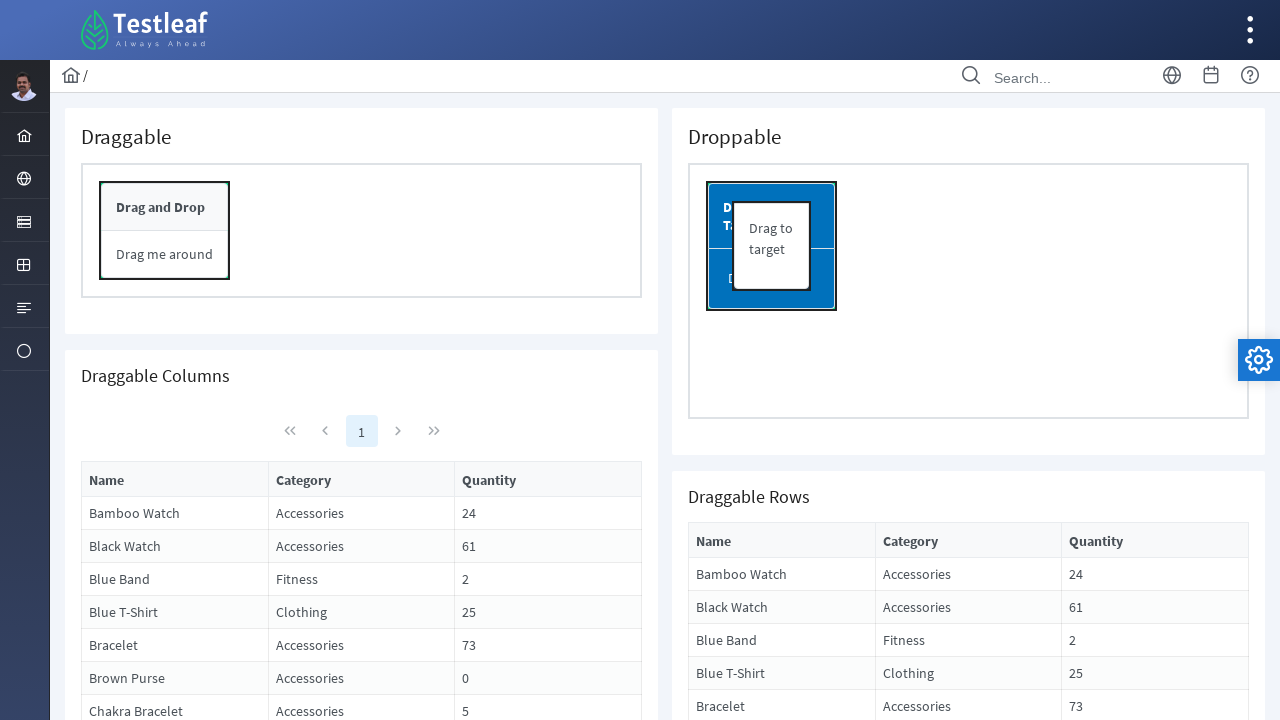

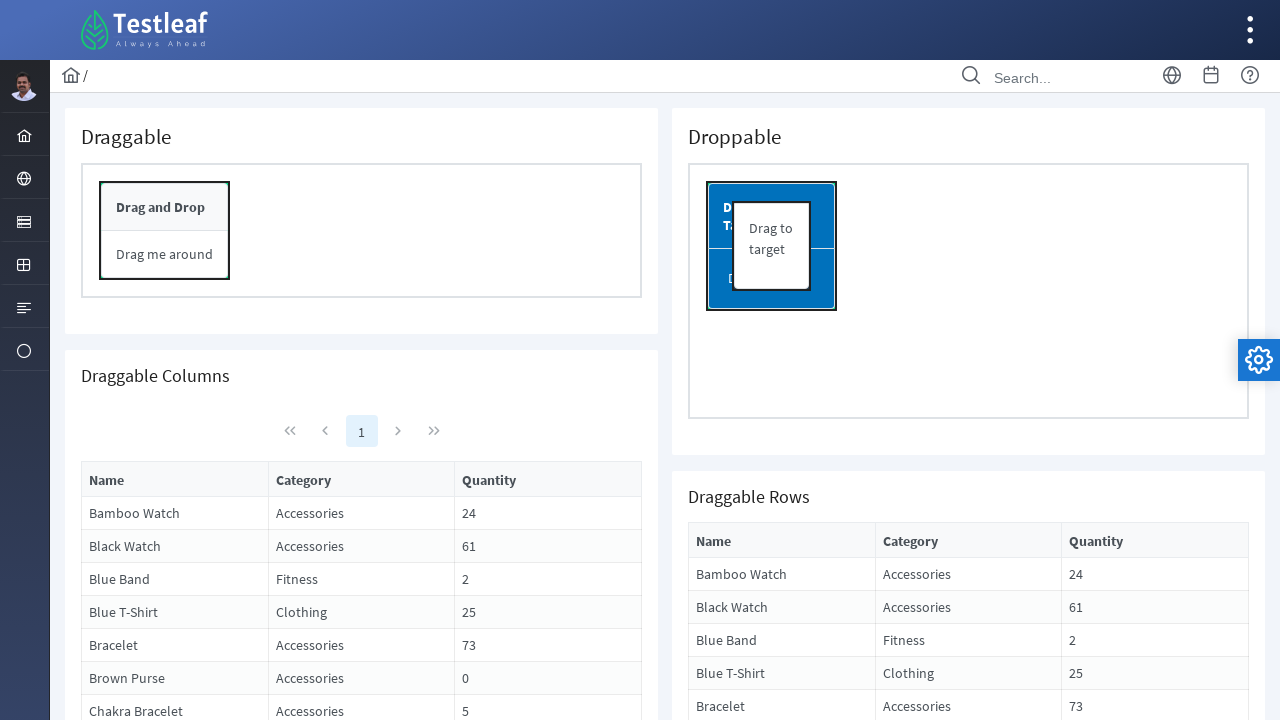